Tests creating a new browser tab programmatically, navigating to a URL in that tab, then closing it and returning to the original page

Starting URL: https://the-internet.herokuapp.com/windows

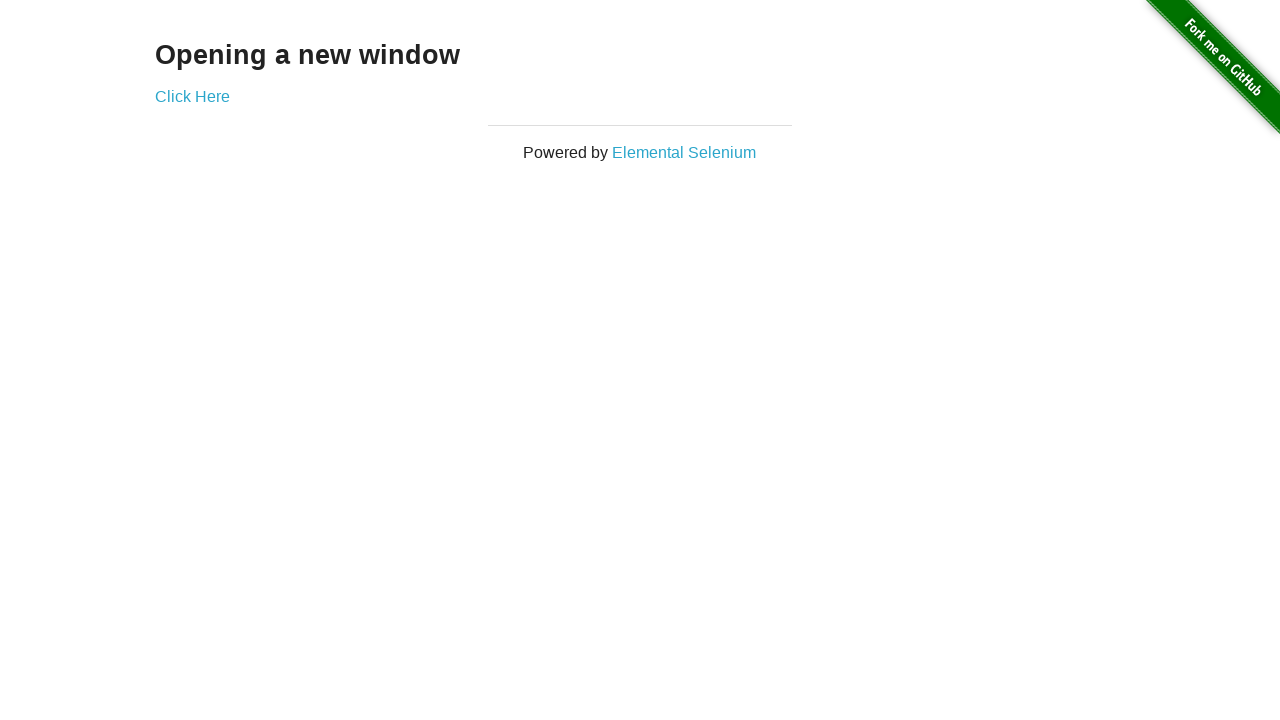

Created a new browser tab
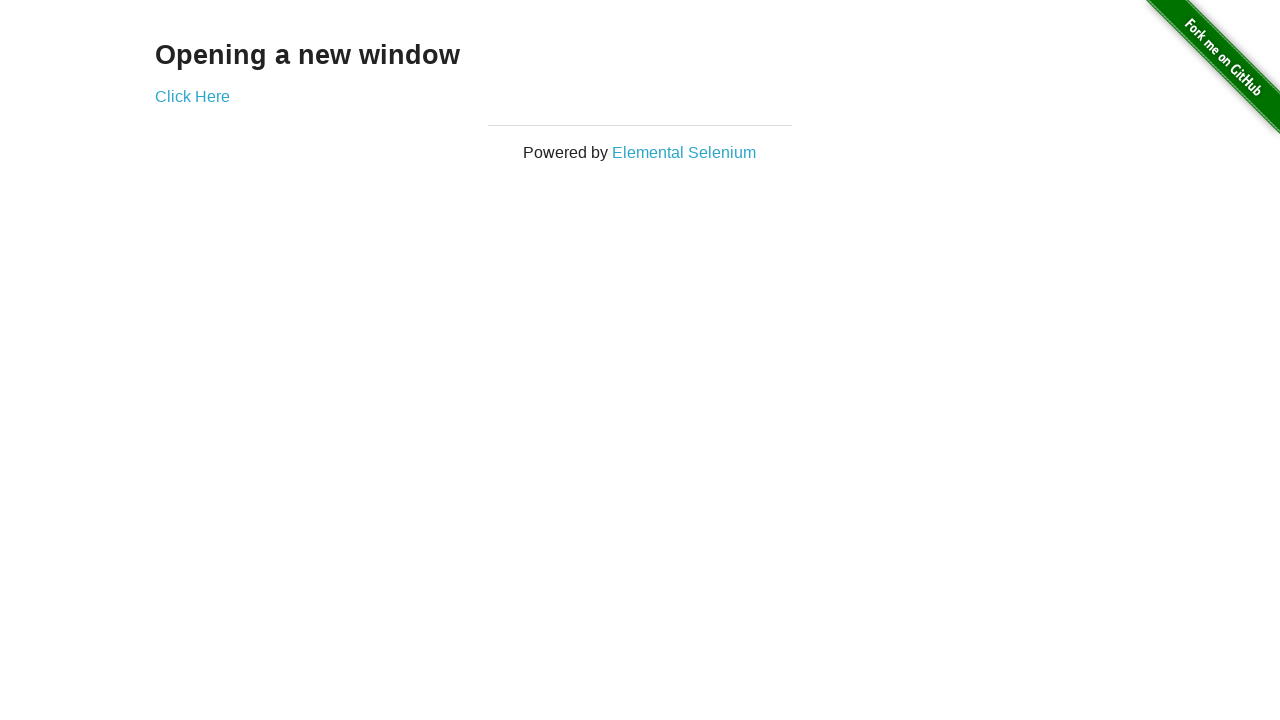

Navigated to new window URL in the new tab
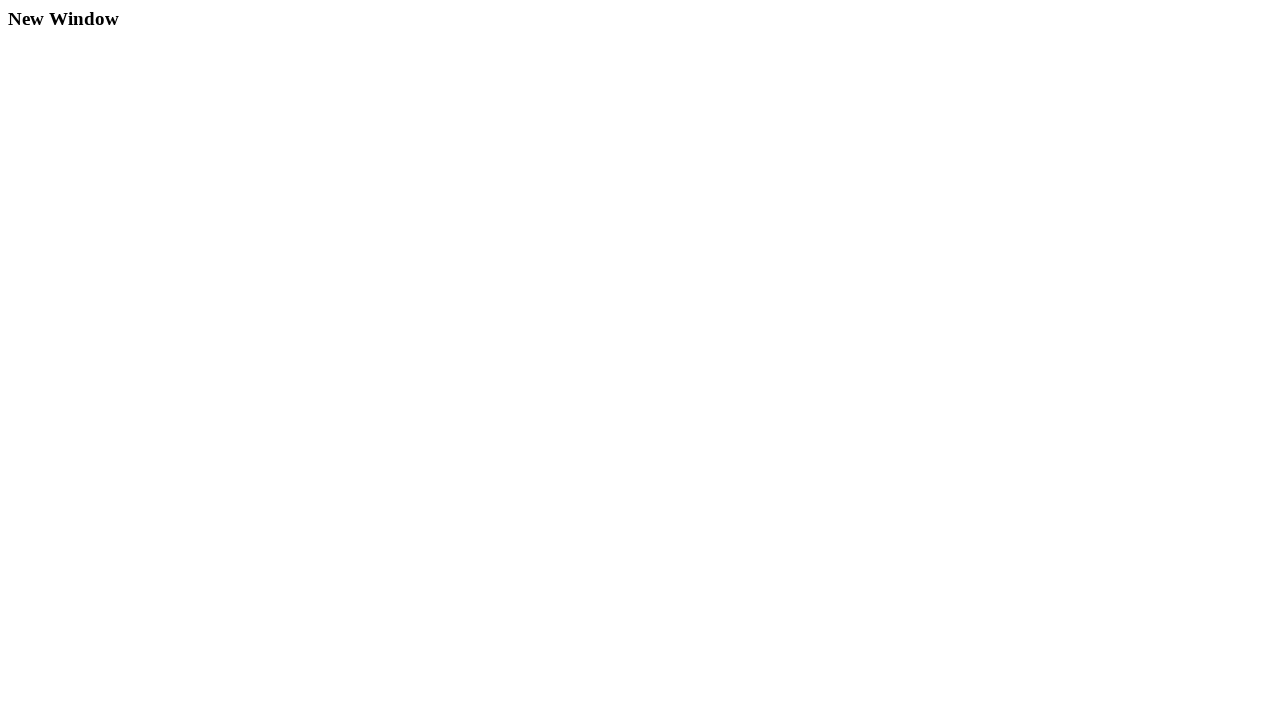

New page loaded (domcontentloaded state reached)
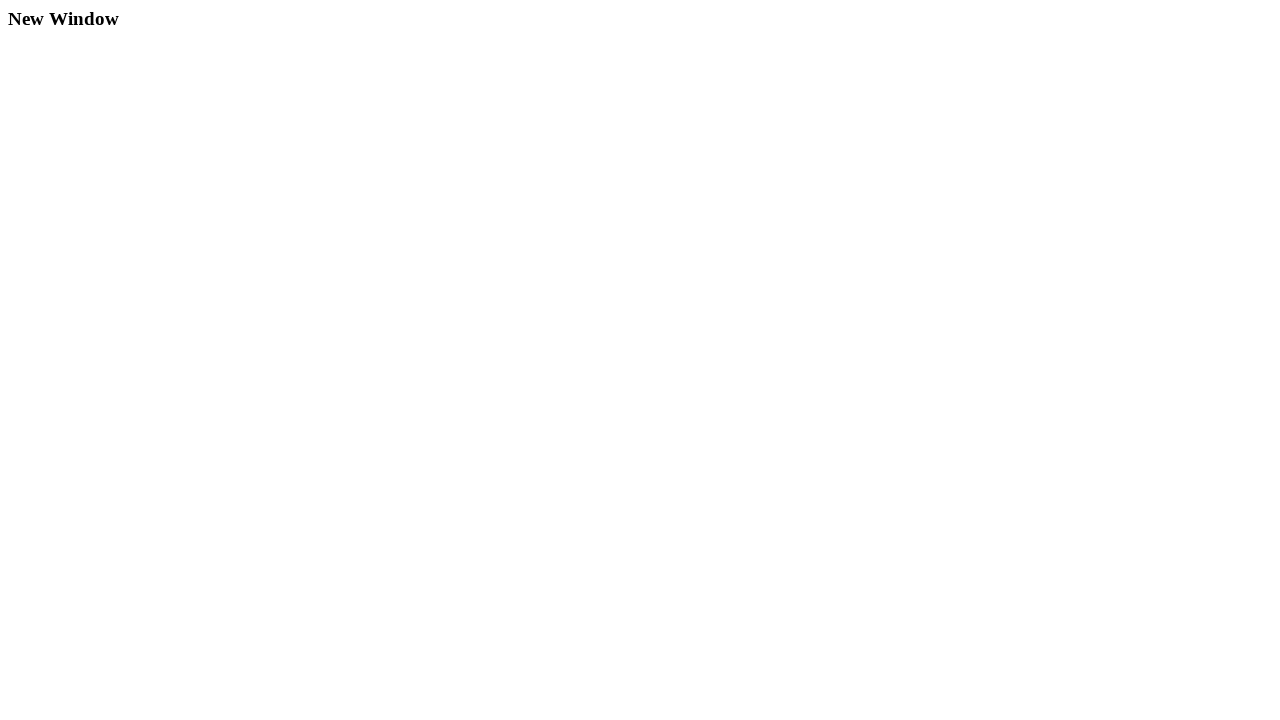

Closed the new tab
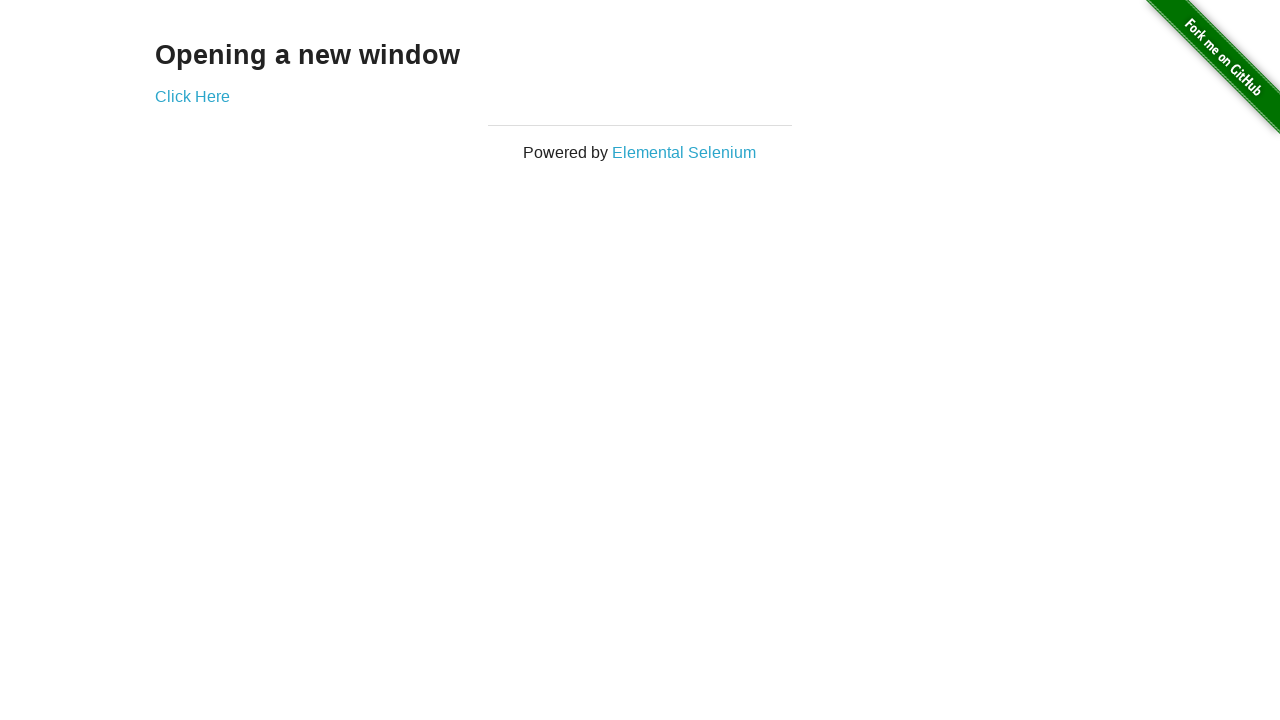

Verified original page is still accessible with 'Click Here' link present
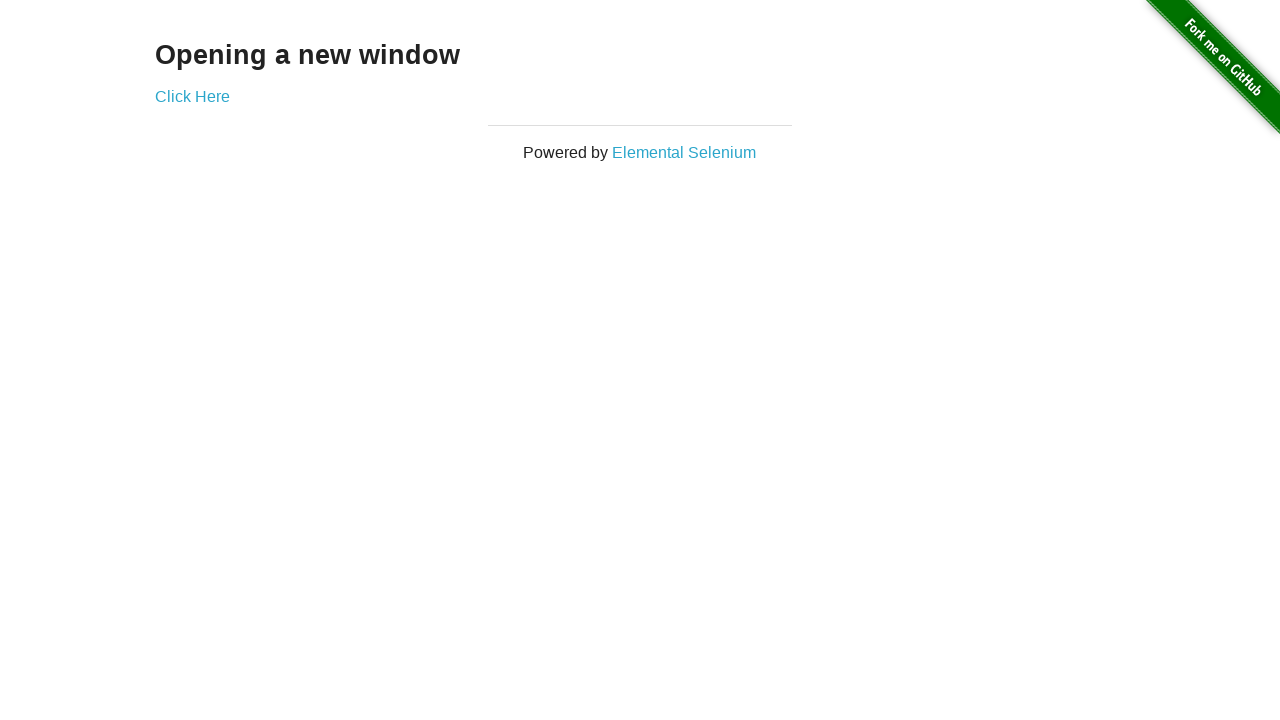

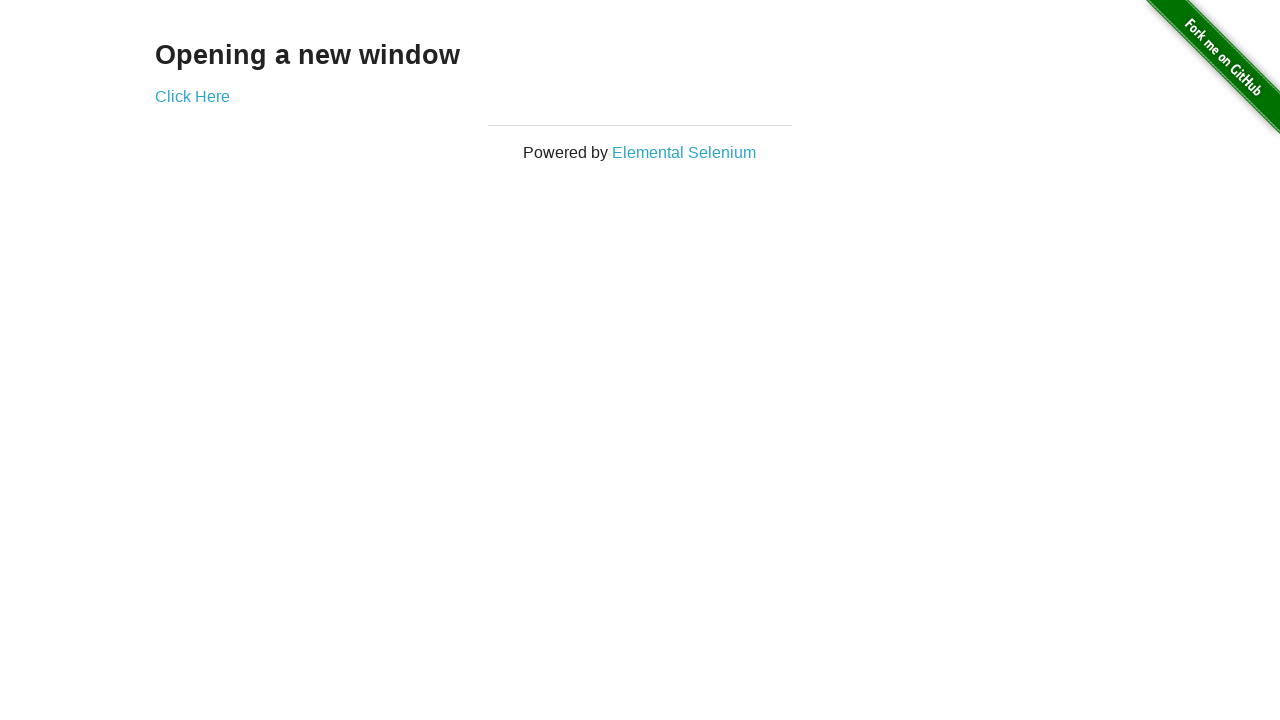